Tests access to the Washington State Ferry reservation page by navigating to it and verifying the terminal selection dropdowns are visible

Starting URL: https://secureapps.wsdot.wa.gov/ferries/reservations/vehicle/SailingSchedule.aspx

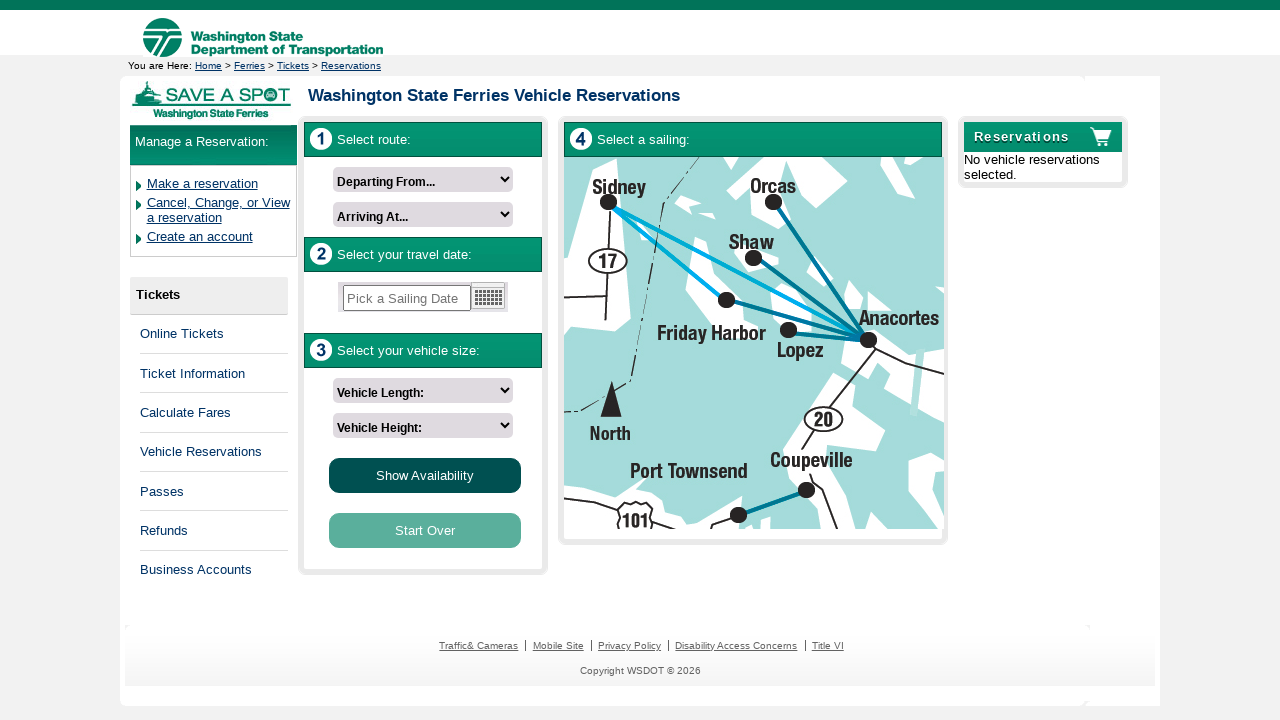

Navigated to Washington State Ferry reservation page
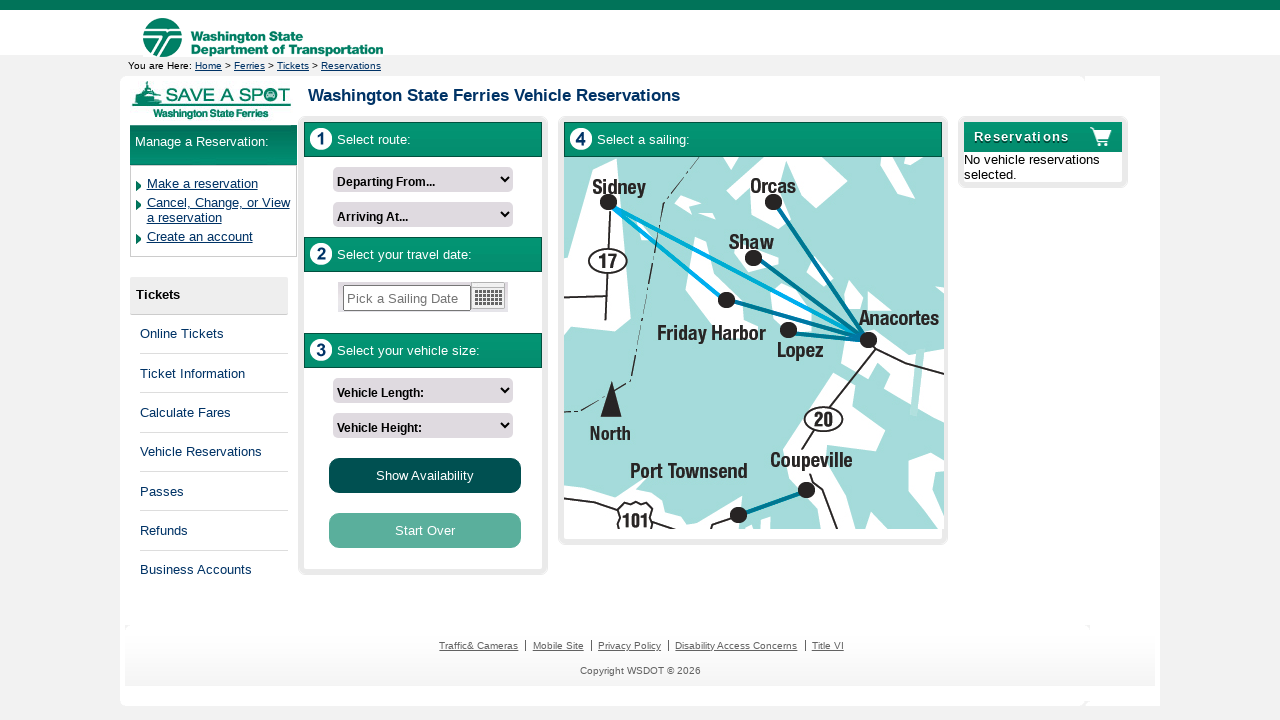

From terminal dropdown became visible
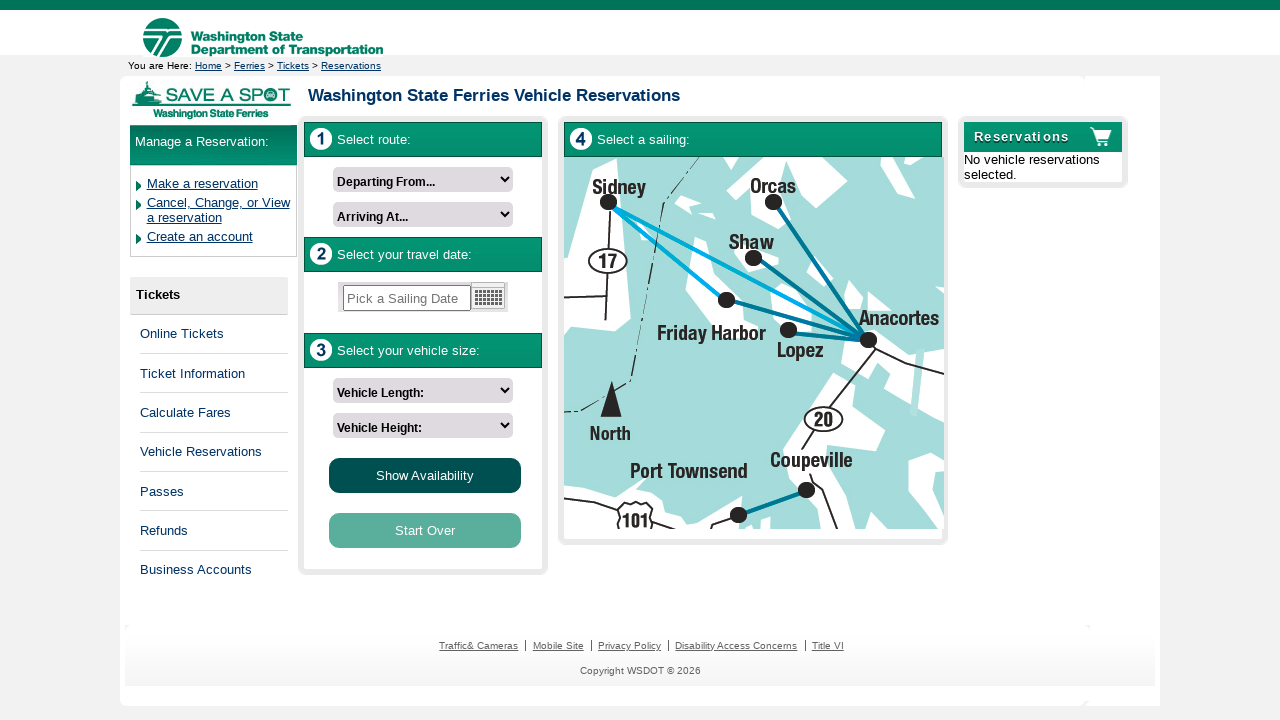

To terminal dropdown became visible
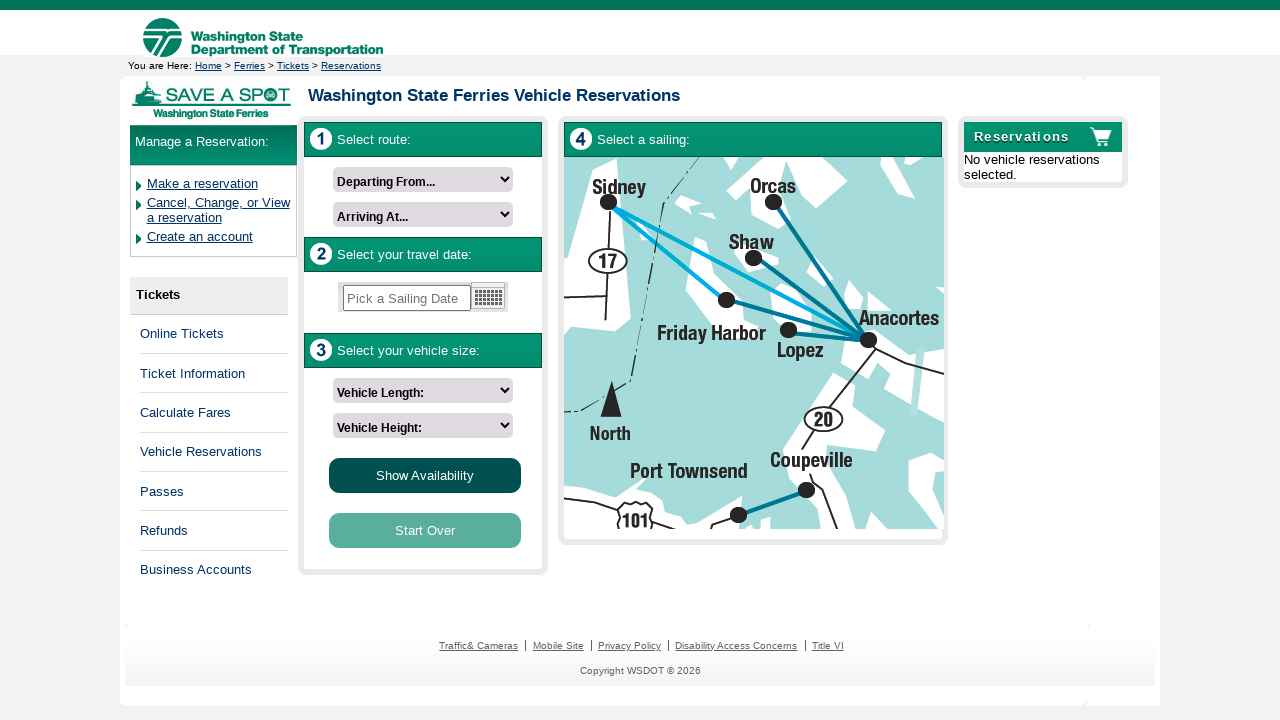

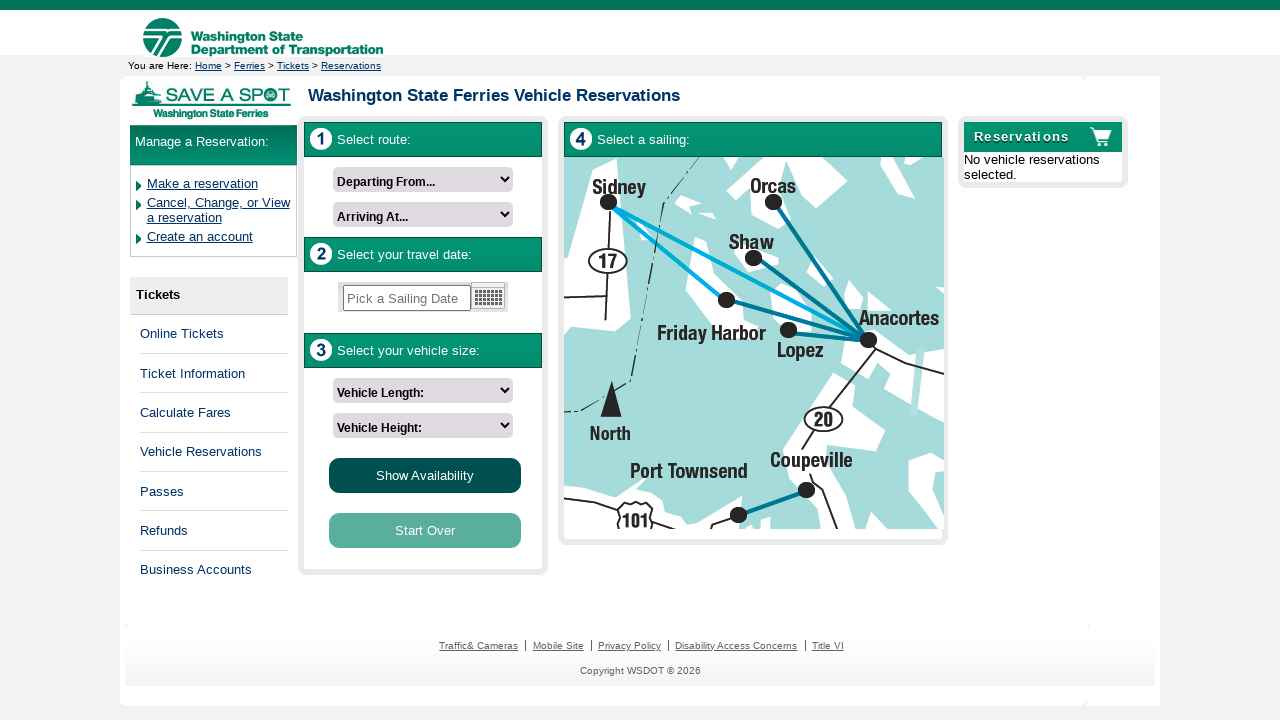